Navigates to a demo table page, extracts department information from a table, and counts the unique departments present

Starting URL: http://automationbykrishna.com/#

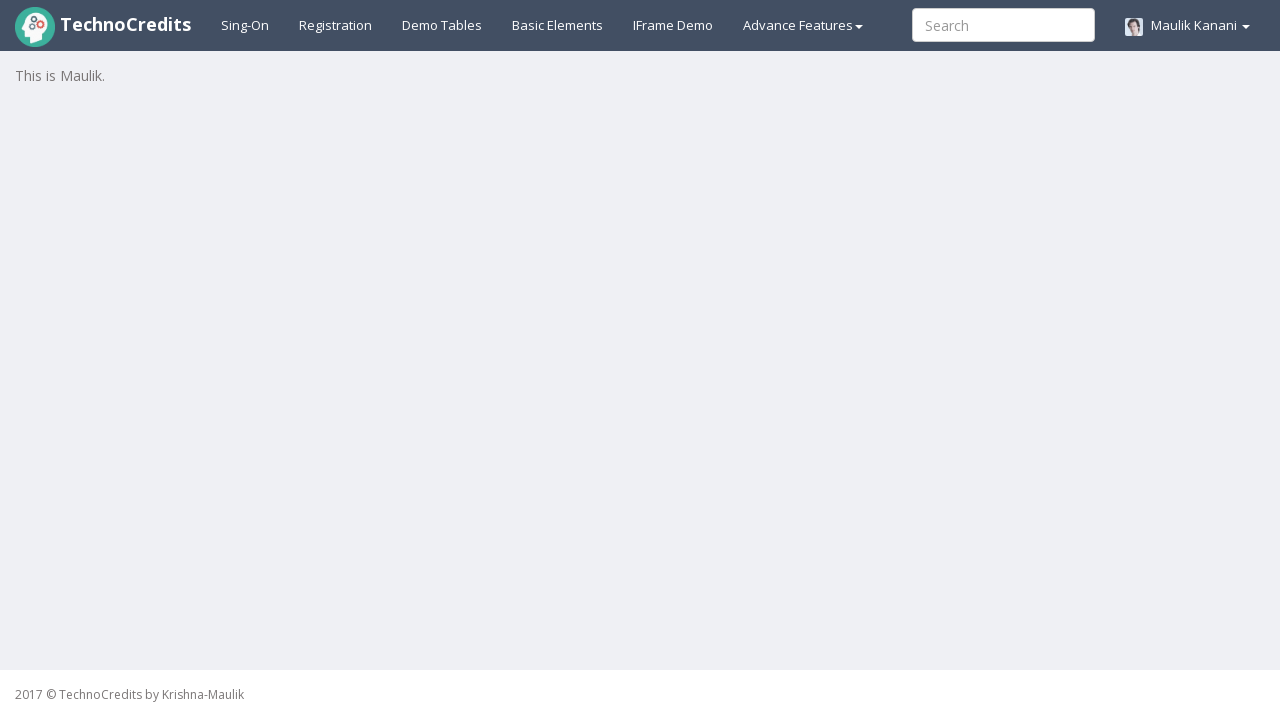

Clicked on the demo table tab at (442, 25) on #demotable
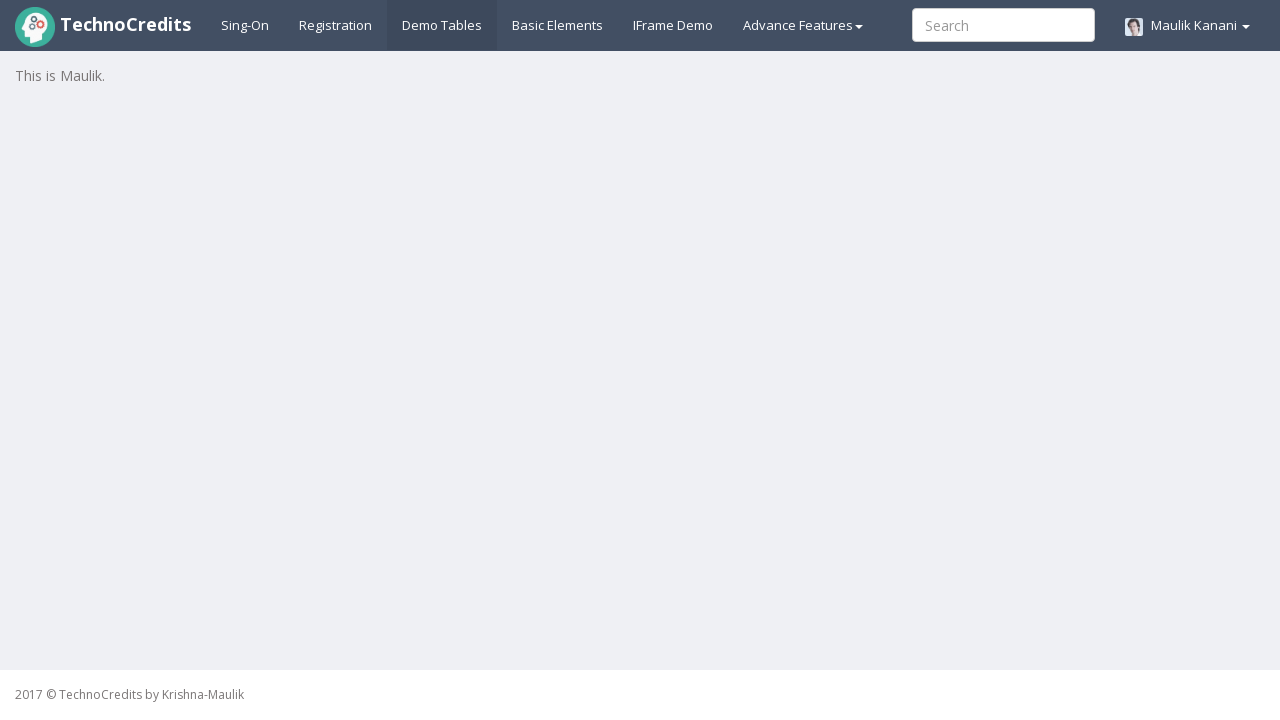

Demo table loaded and became visible
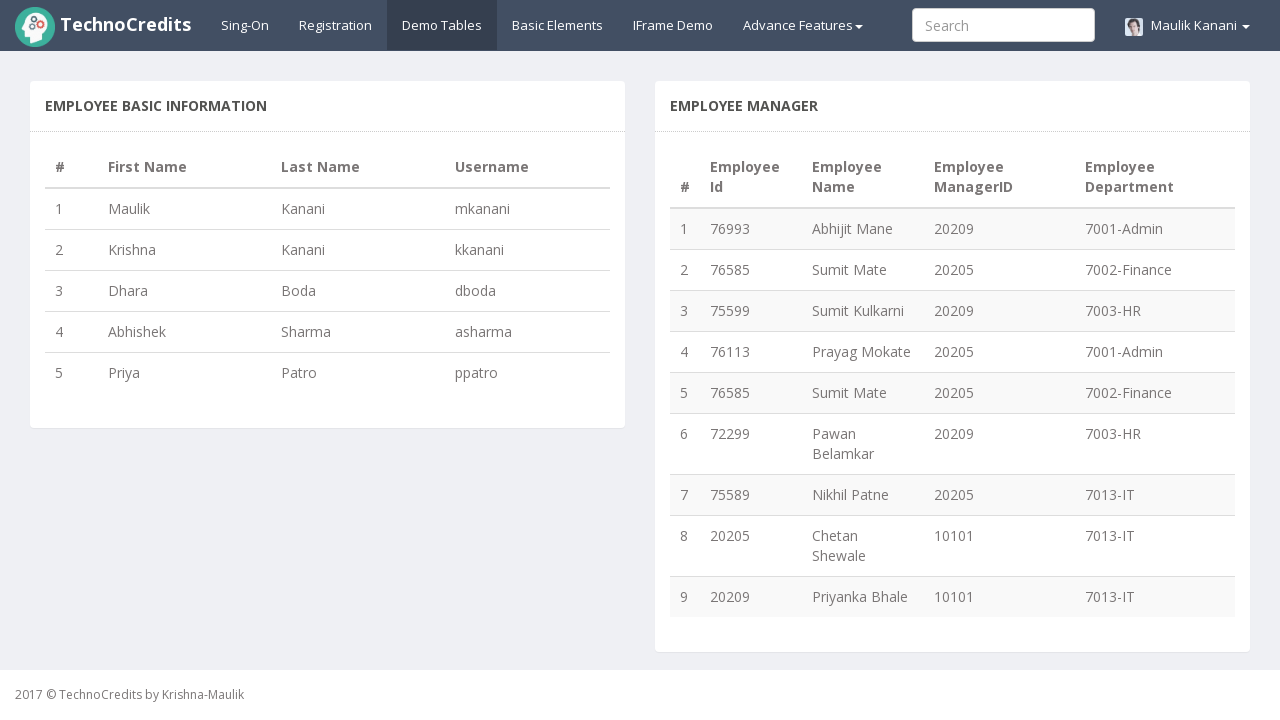

Retrieved all department elements from table column 5
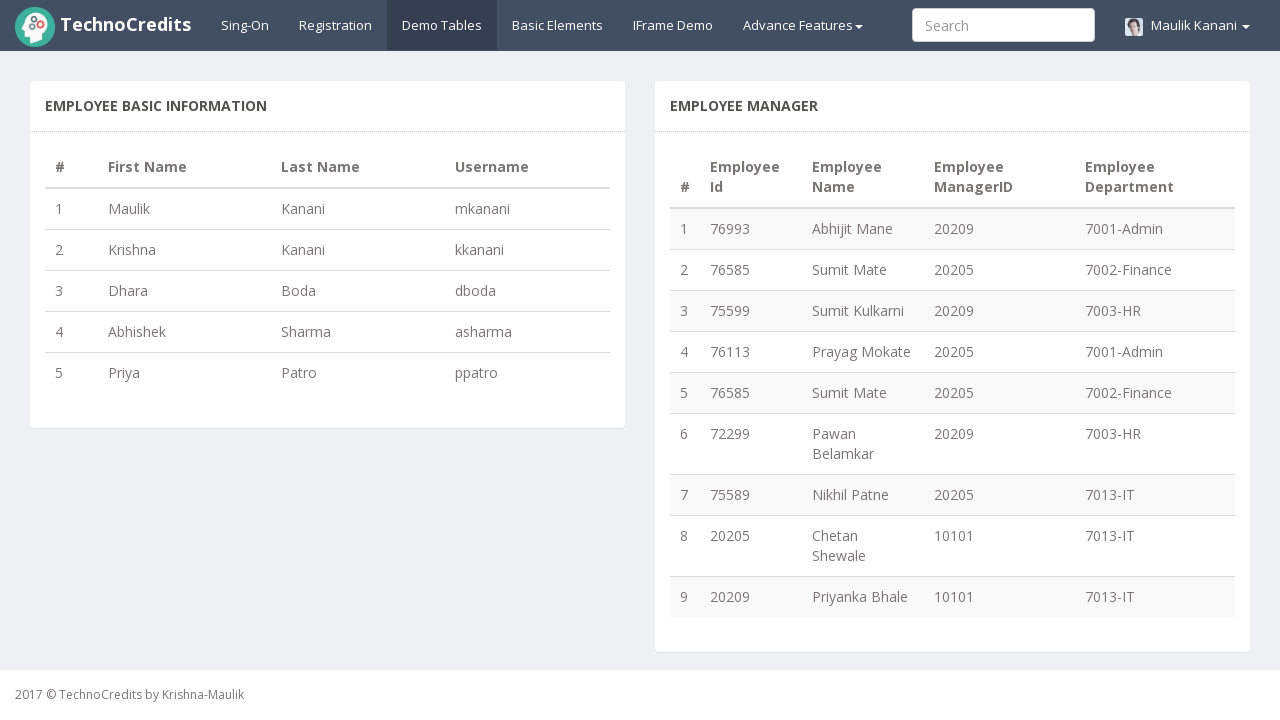

Extracted 4 unique departments from table
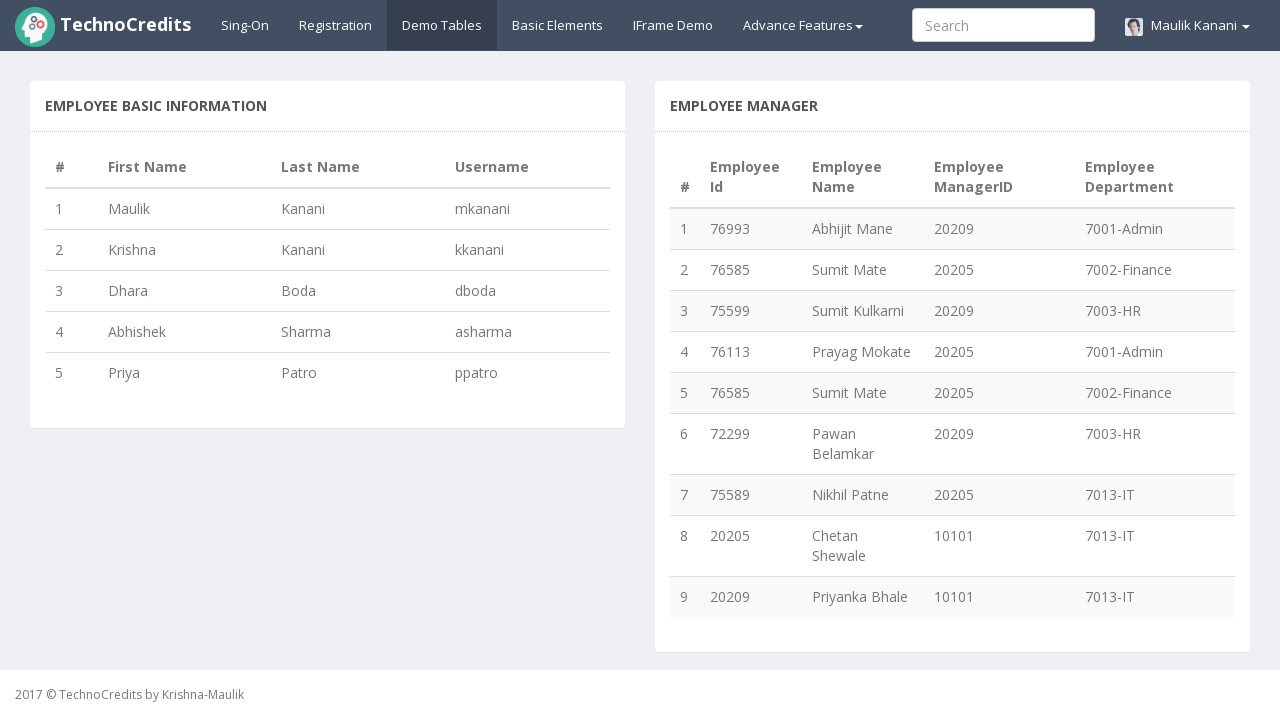

Test completed - Total unique departments: 4
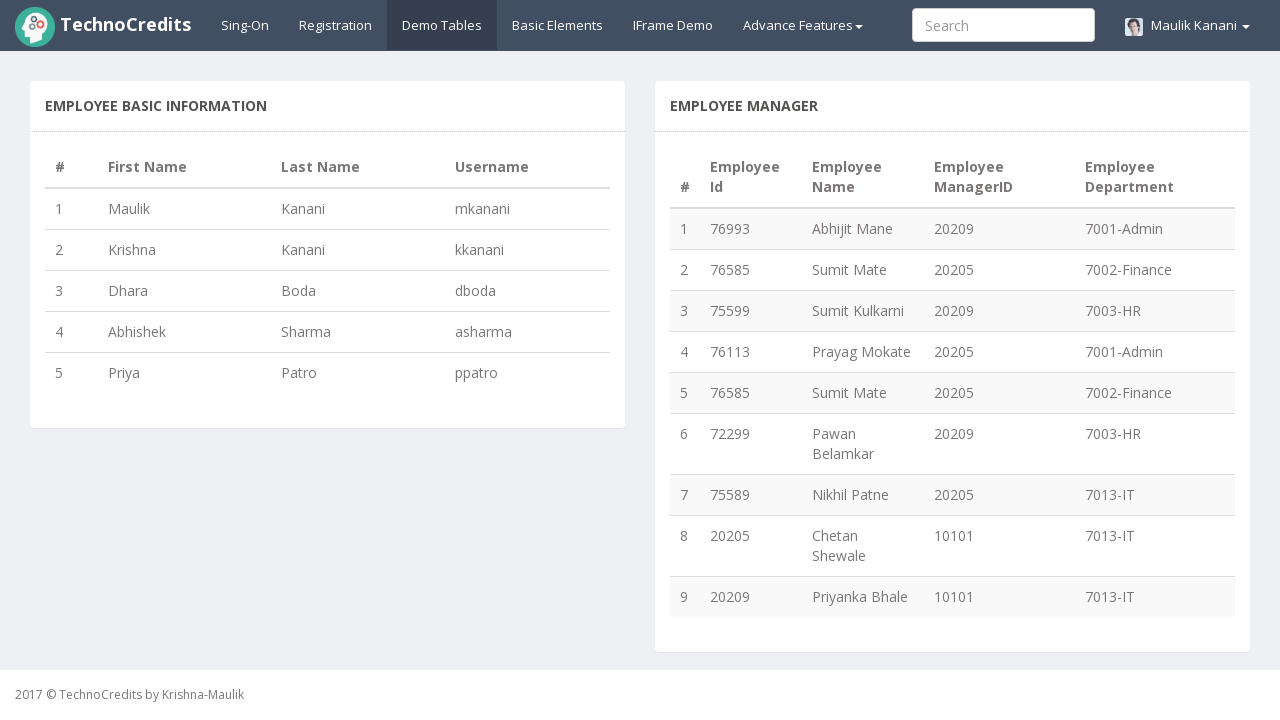

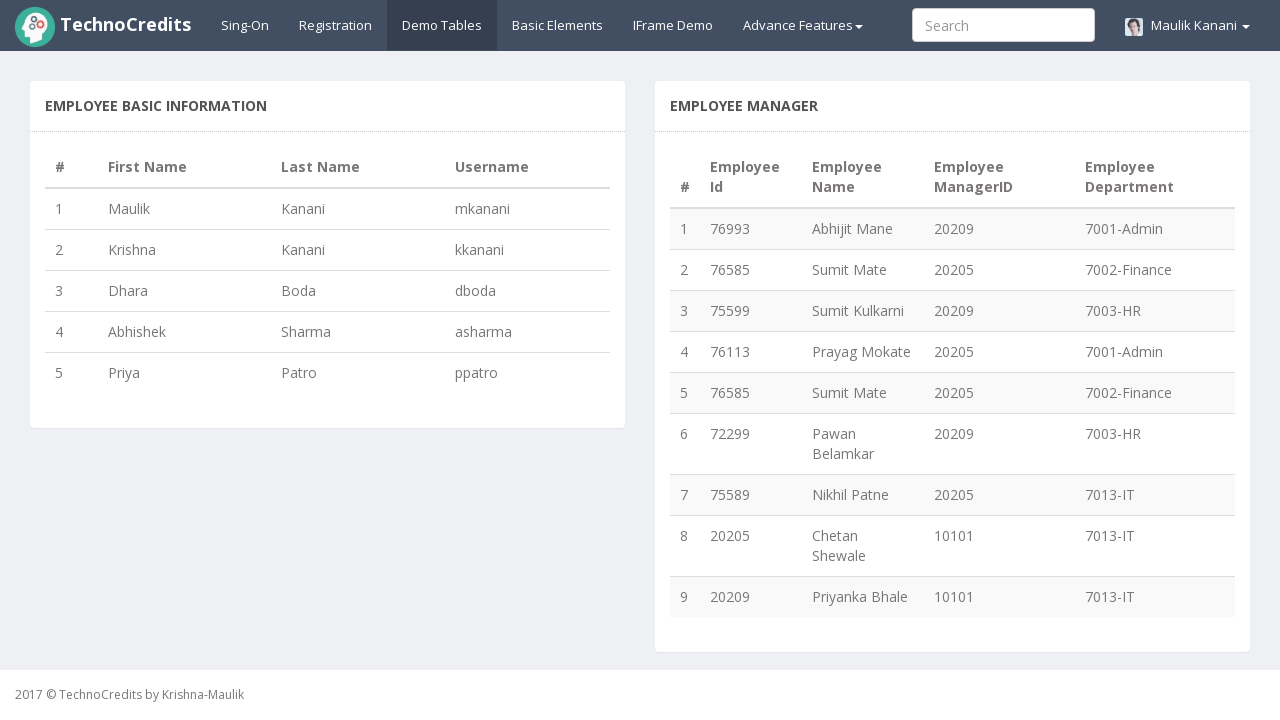